Tests that the application loads correctly with a random color on the left side and empty brackets on the right side

Starting URL: https://ambitious-sky-0d3acbd03.azurestaticapps.net/k2.html

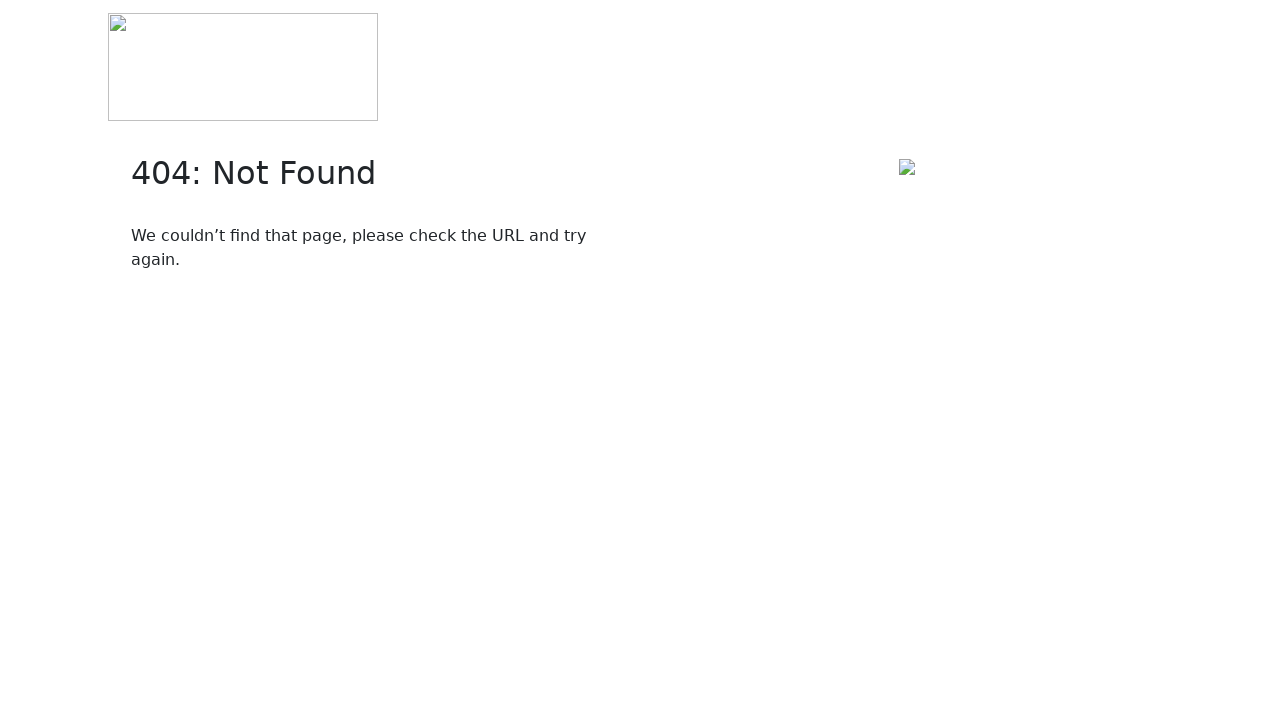

Selected 'Server' from category dropdown
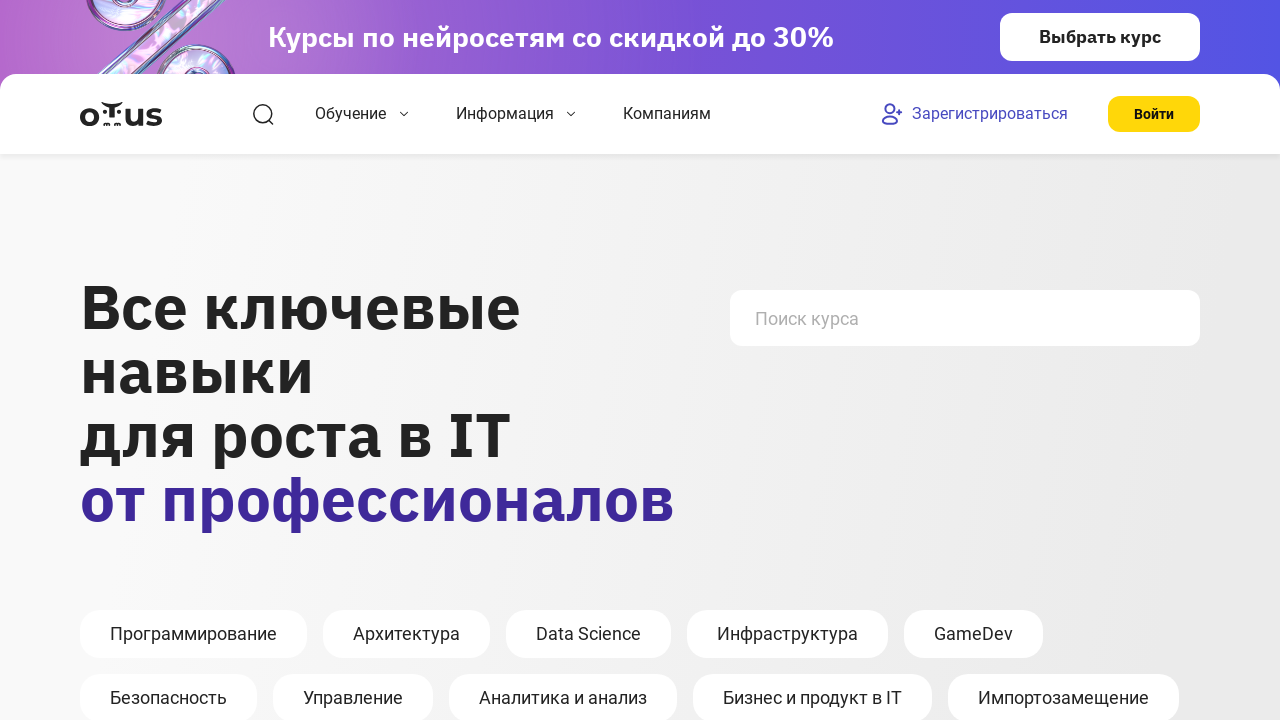

Language dropdown enabled after AJAX update
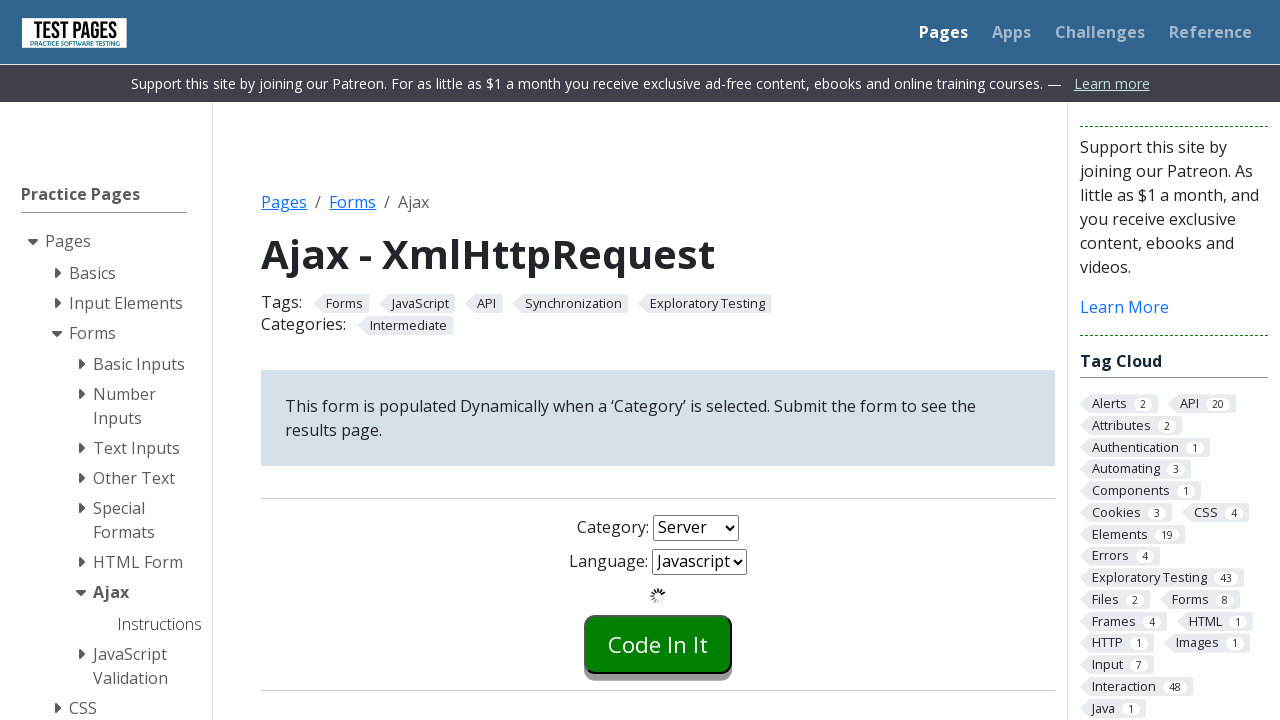

Selected 'Java' from language dropdown
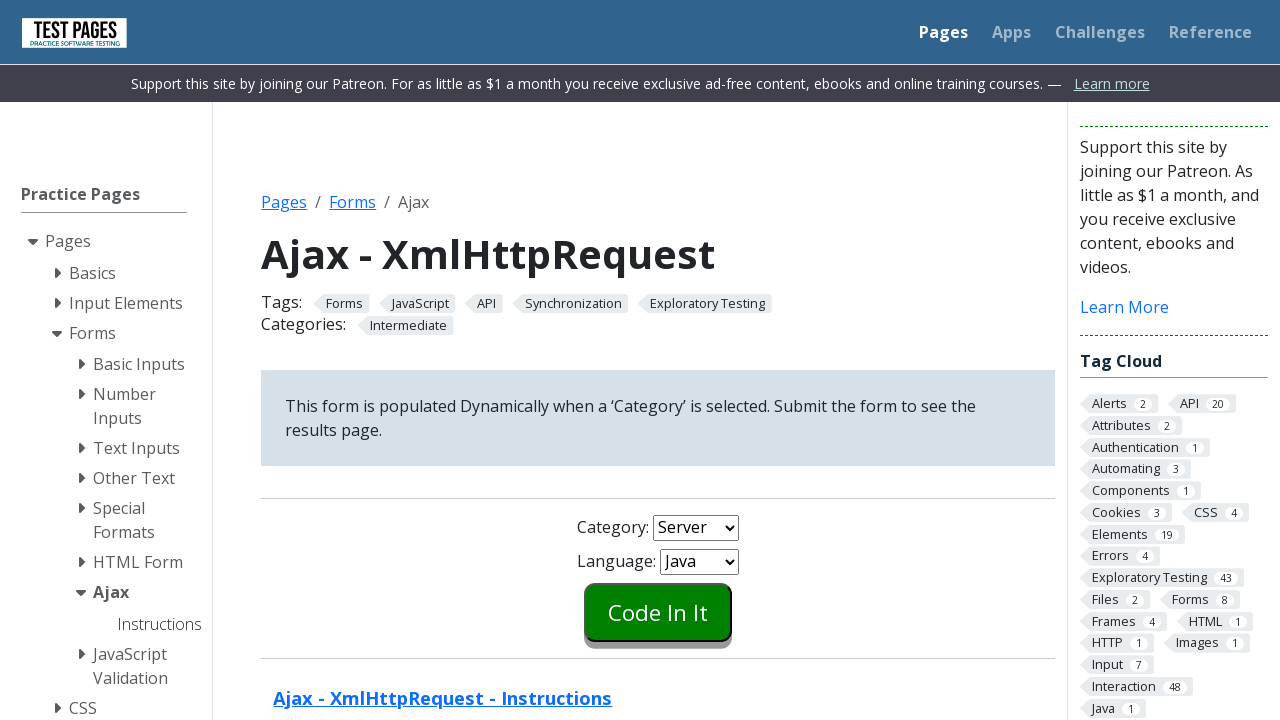

Clicked submit button
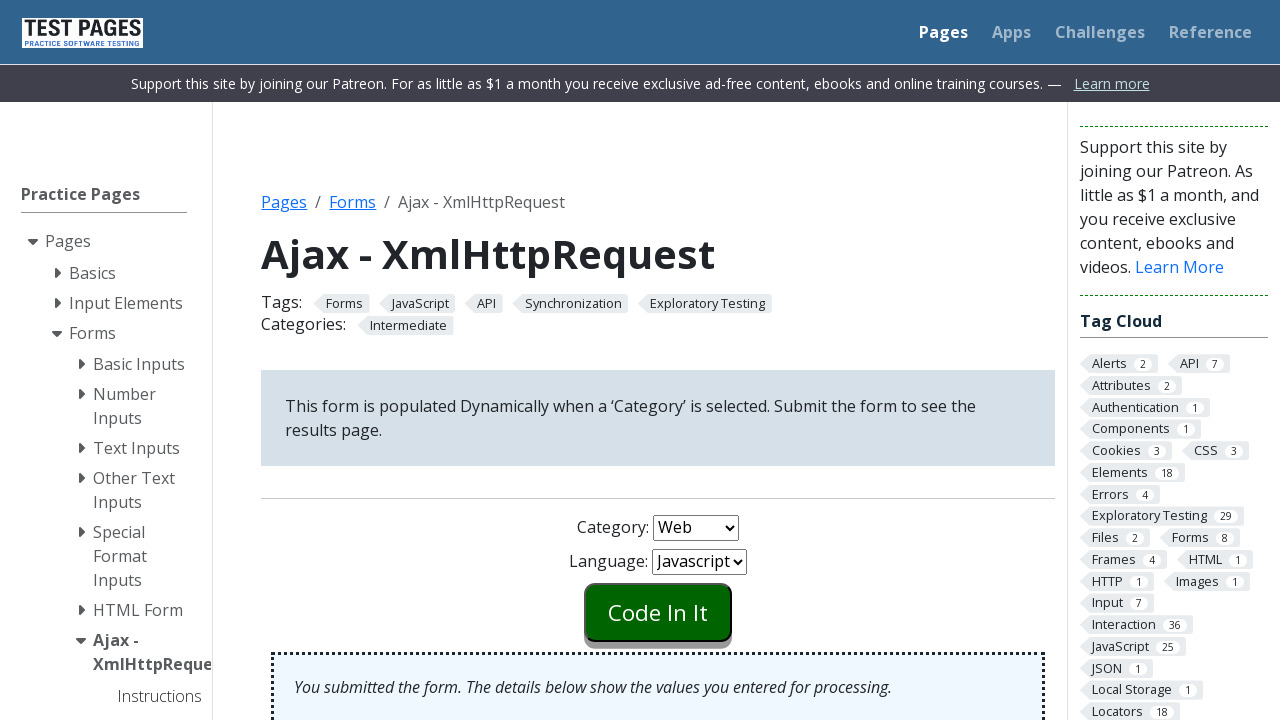

Category result element appeared
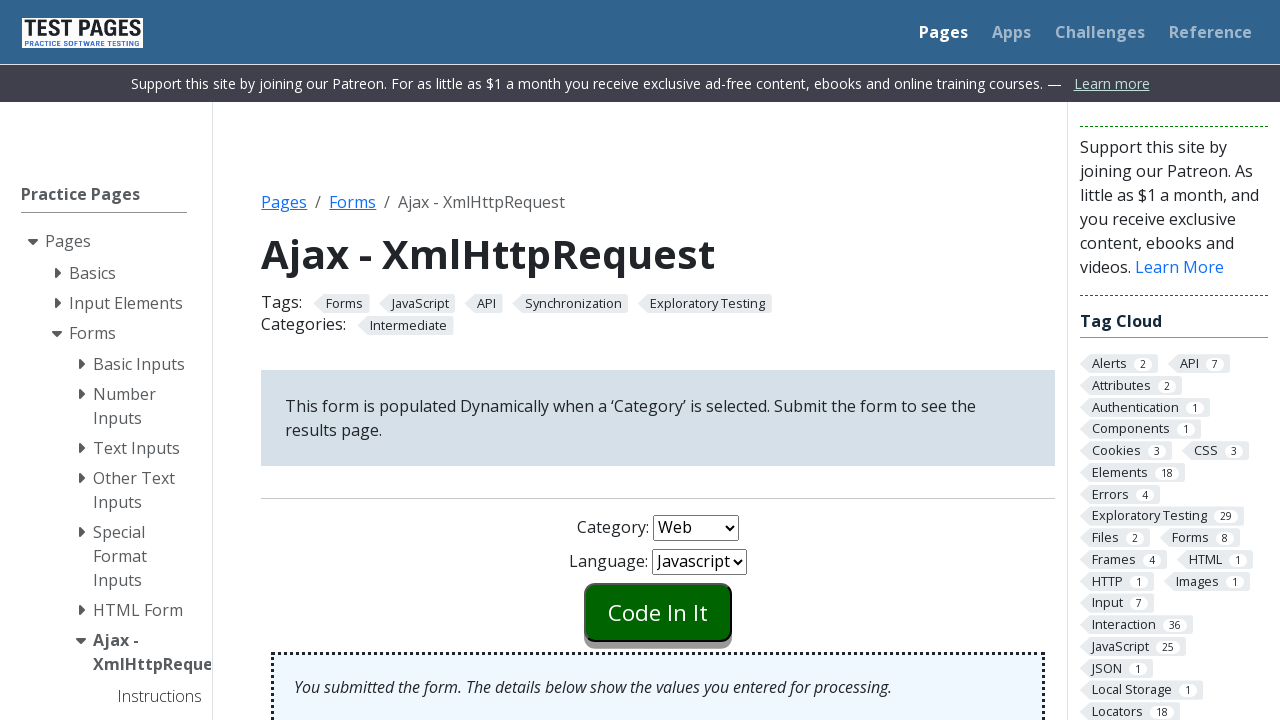

Language result element appeared
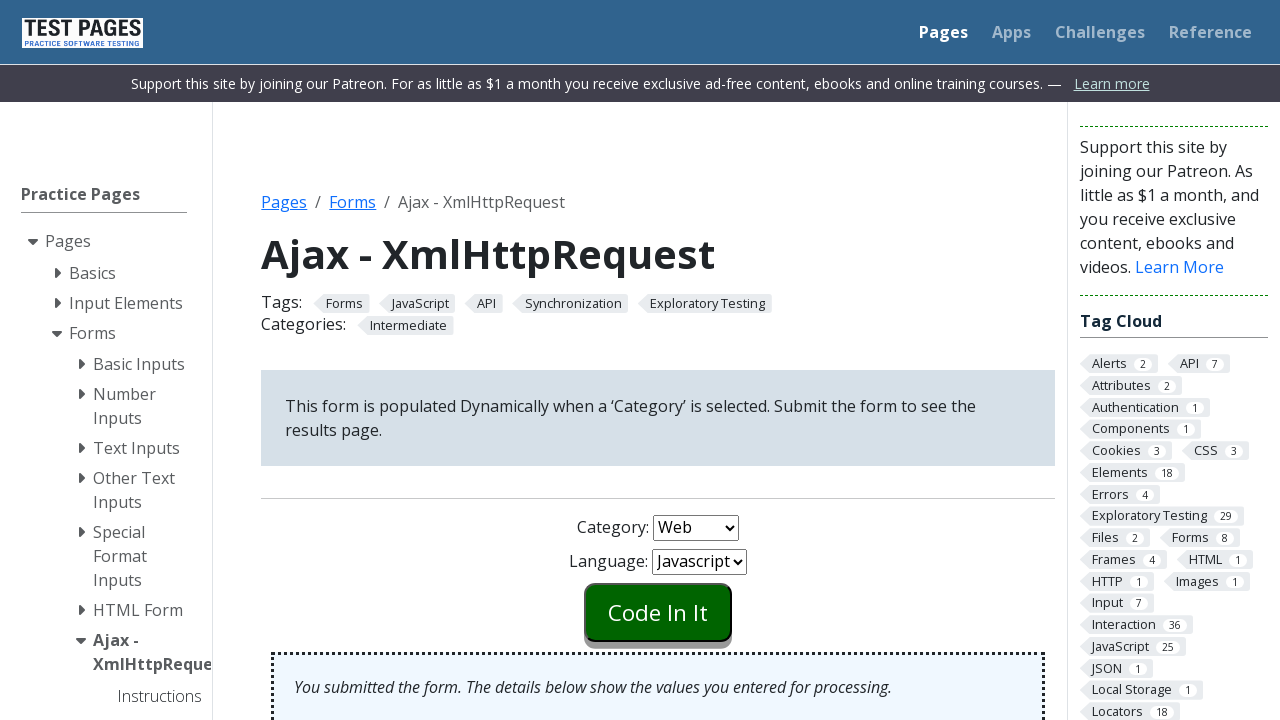

Retrieved category result: 3
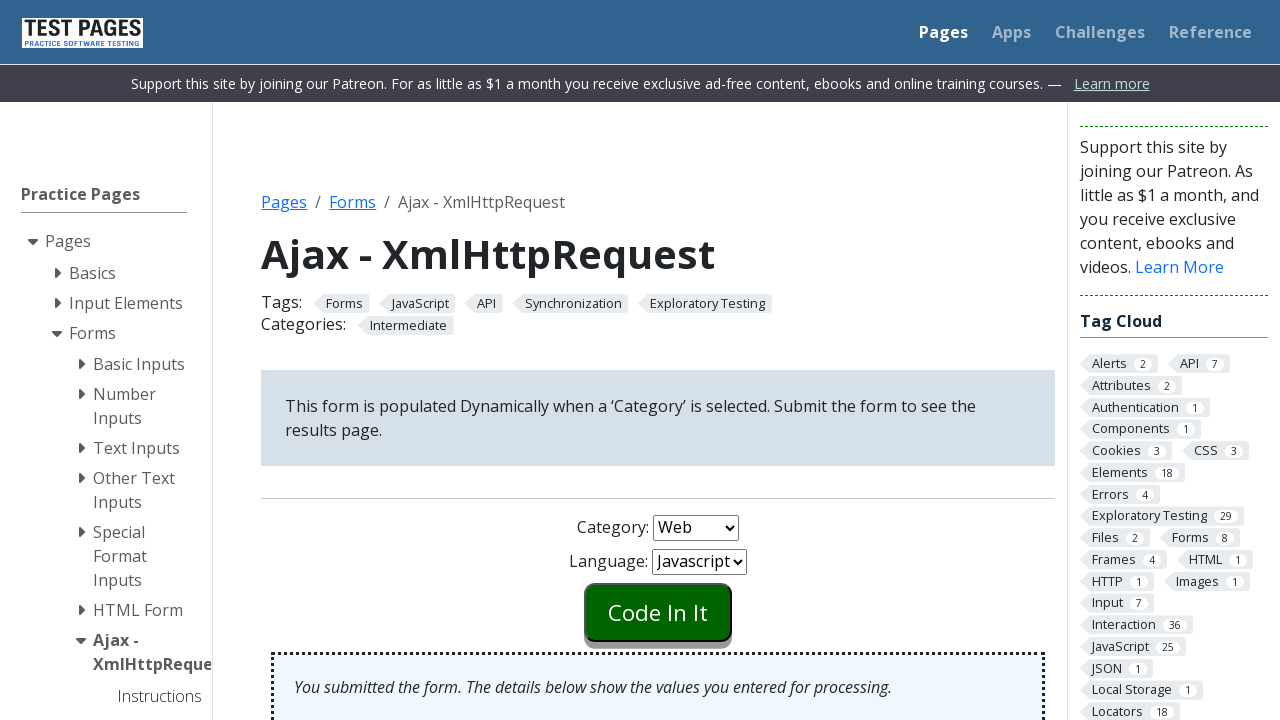

Retrieved language result: 23
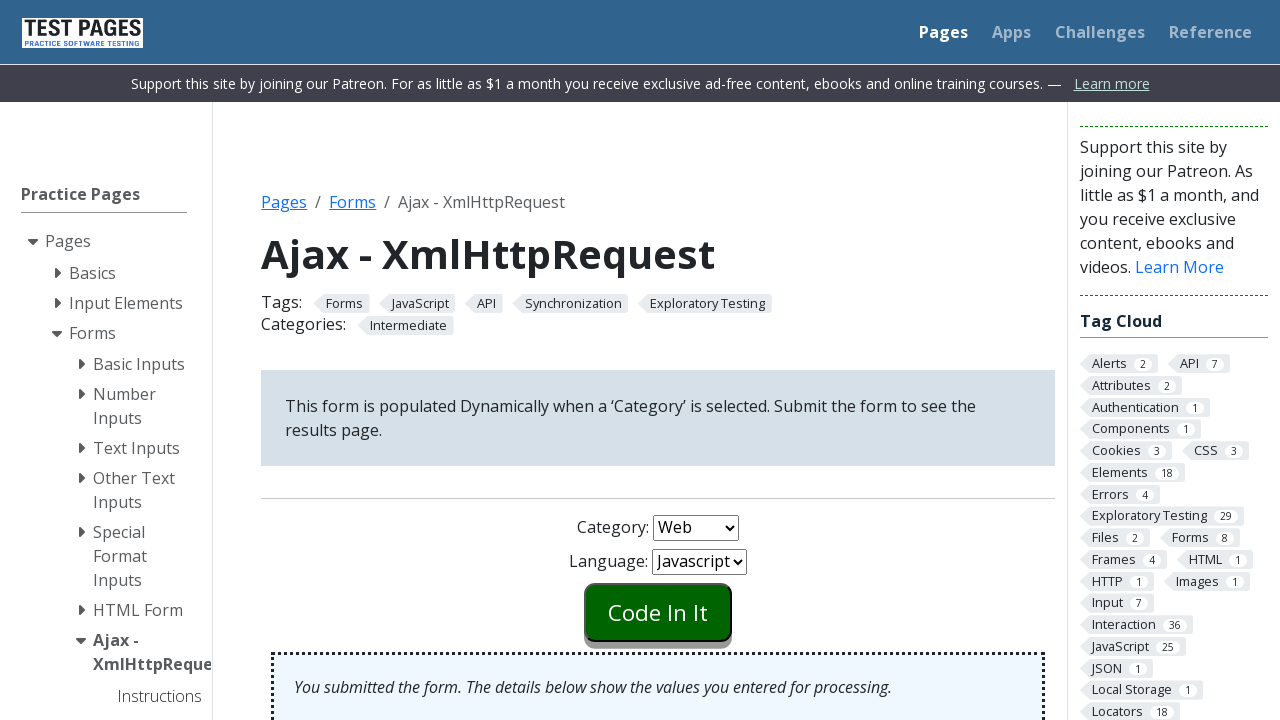

Verified category result equals 3
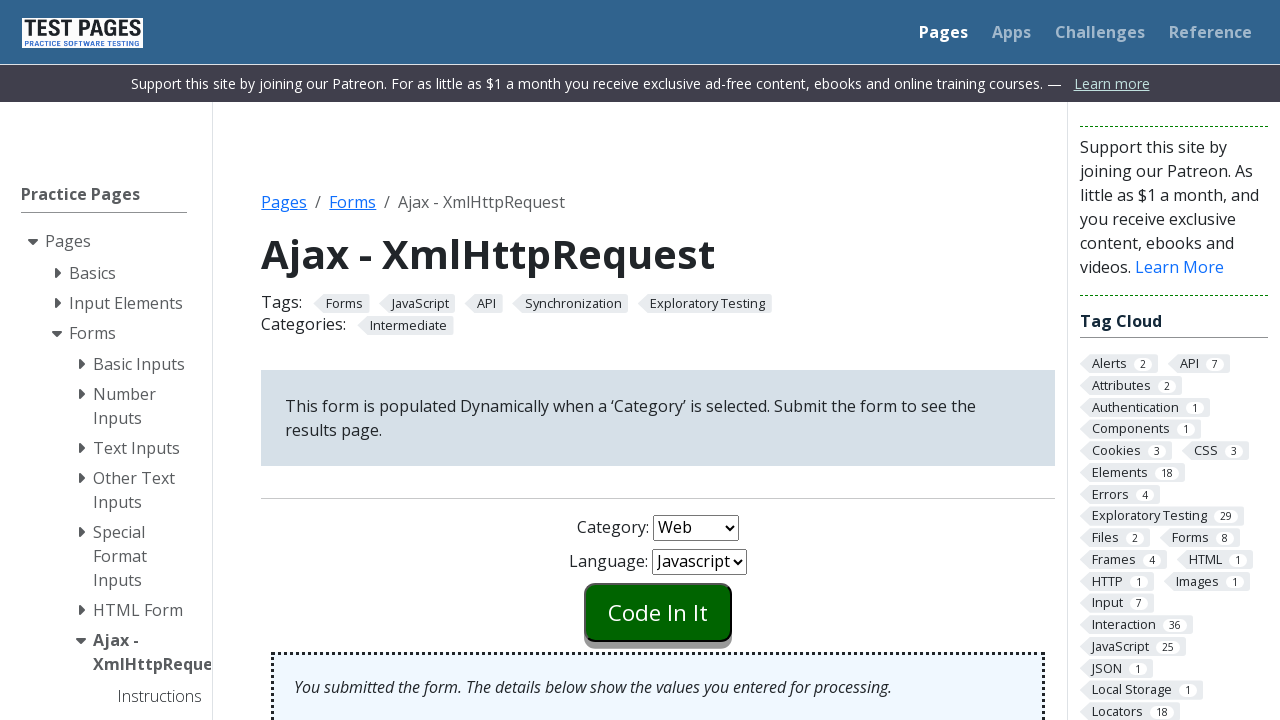

Verified language result equals 23
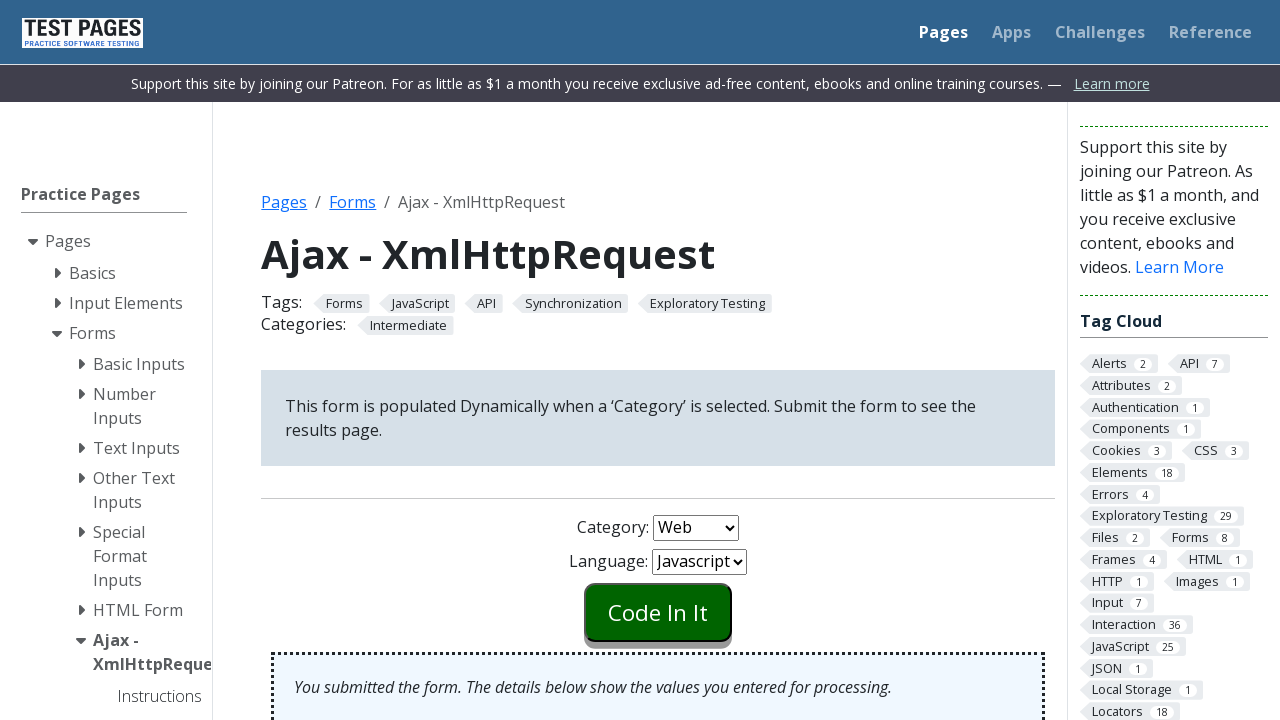

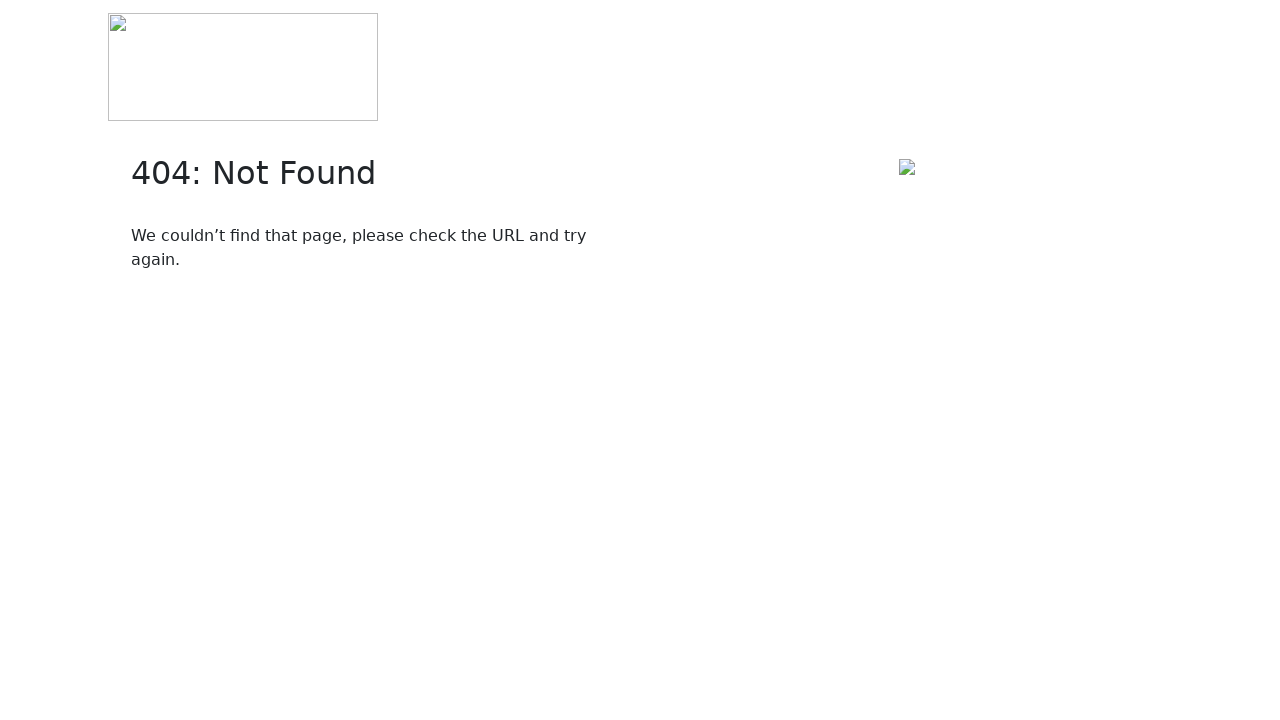